Tests the auto-suggestion dropdown by typing a subject and selecting from suggestions

Starting URL: https://demoqa.com/automation-practice-form

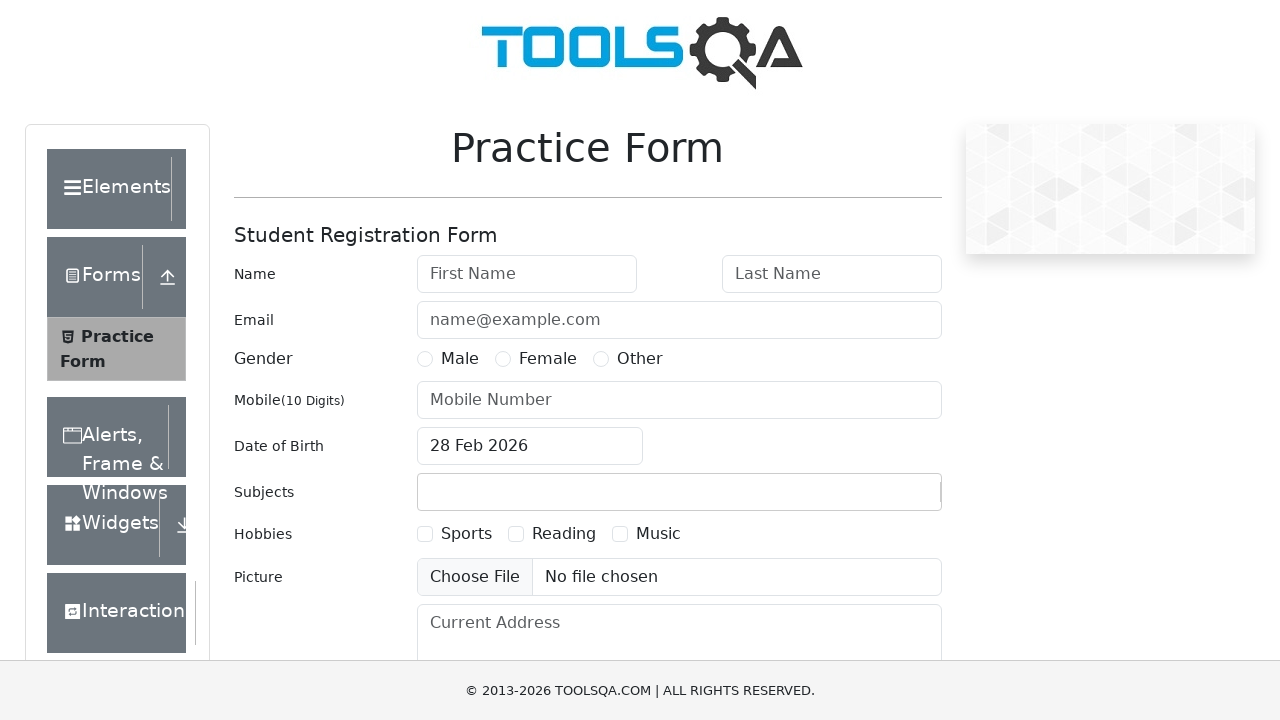

Subjects input field loaded and is ready
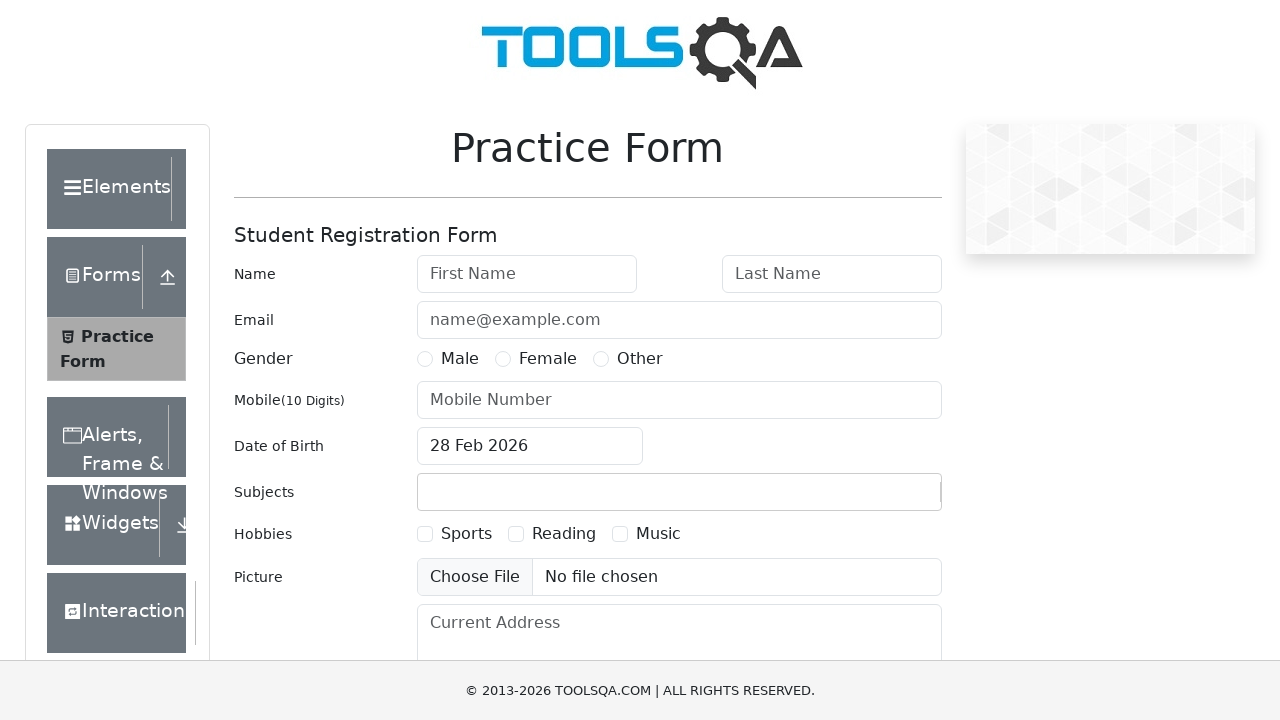

Typed 'Maths' into subjects input field on .subjects-auto-complete__value-container input
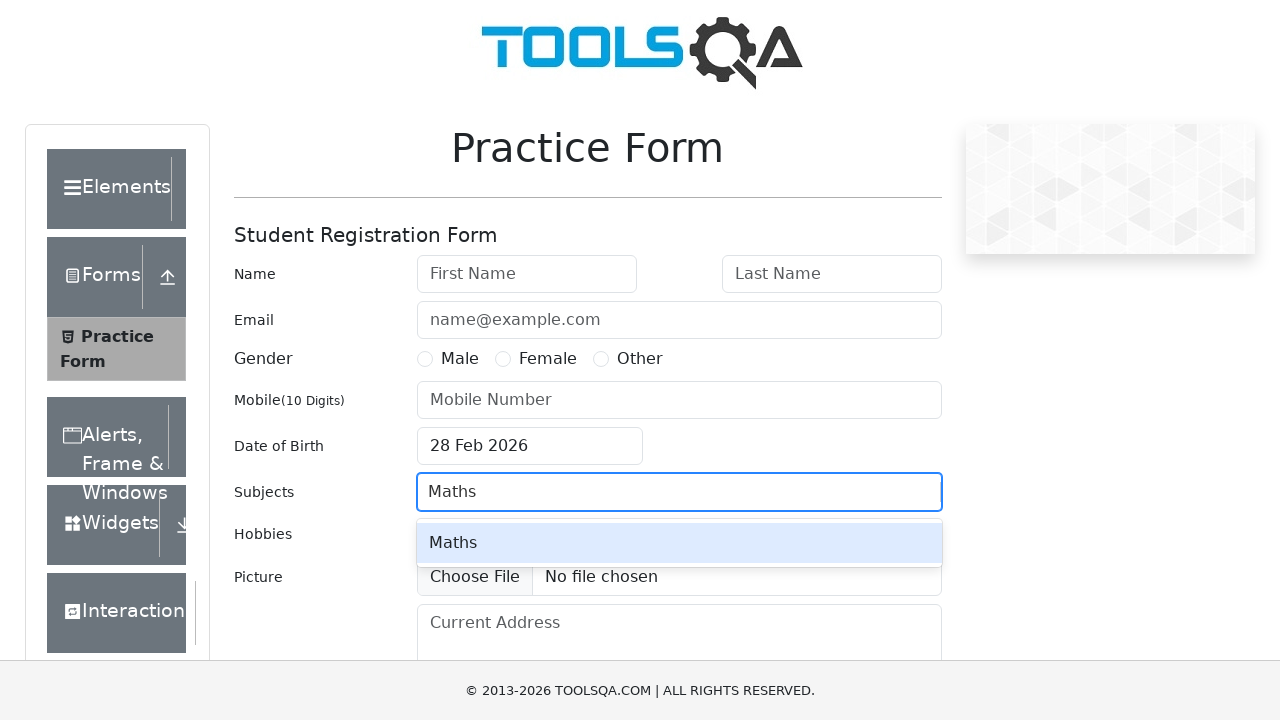

Auto-suggestion dropdown appeared with 'Maths' option
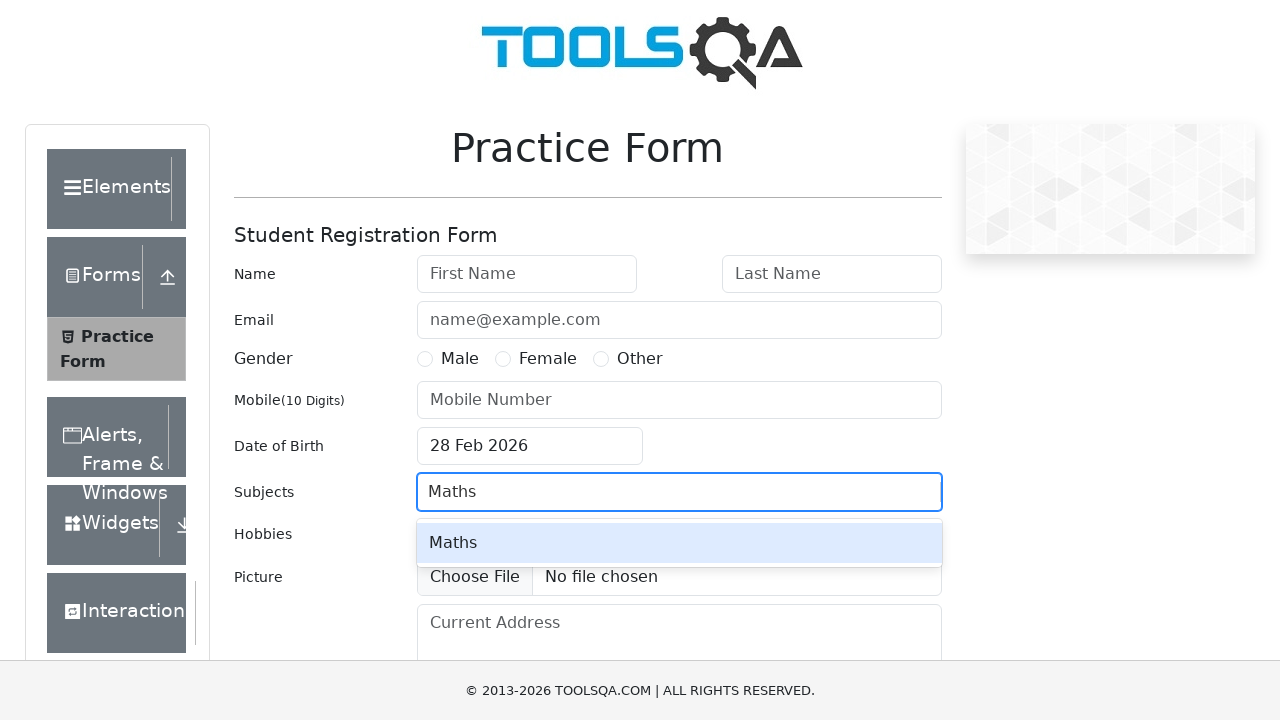

Selected 'Maths' from the auto-suggestion dropdown at (679, 543) on #react-select-2-option-0
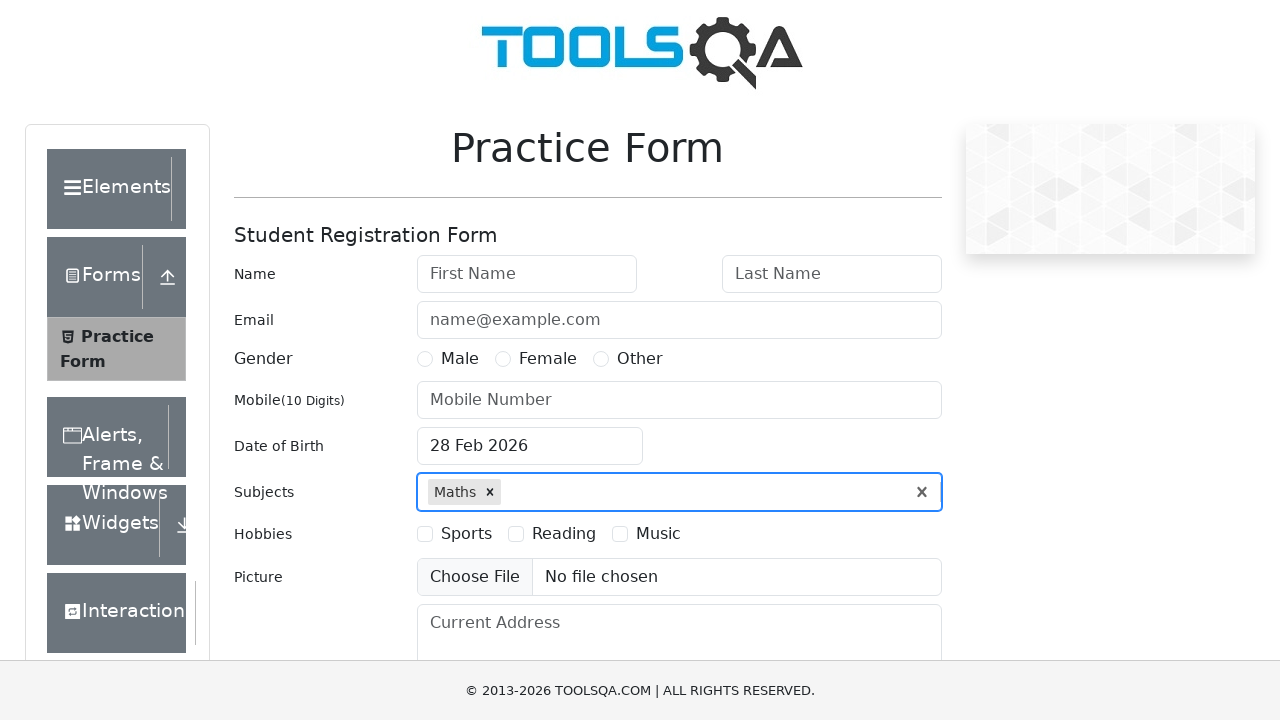

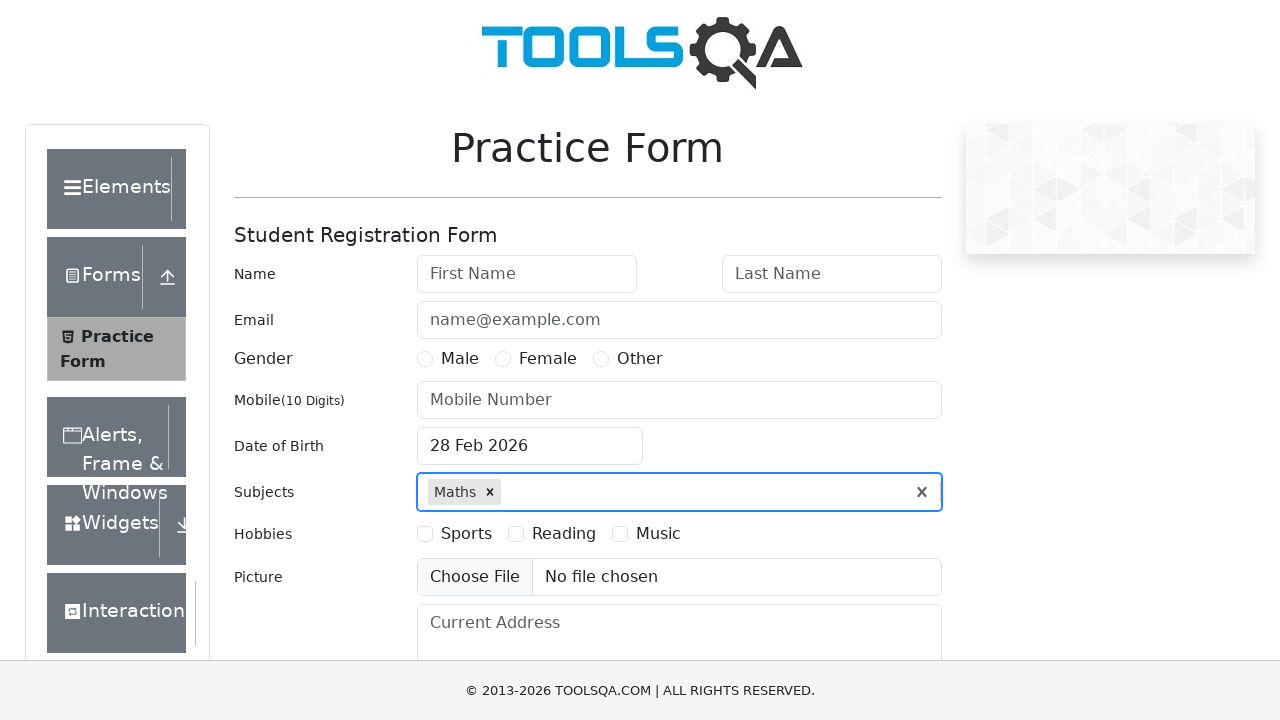